Tests client-side delay functionality by clicking an AJAX button and verifying that dynamically generated text appears after the delay

Starting URL: http://www.uitestingplayground.com/clientdelay

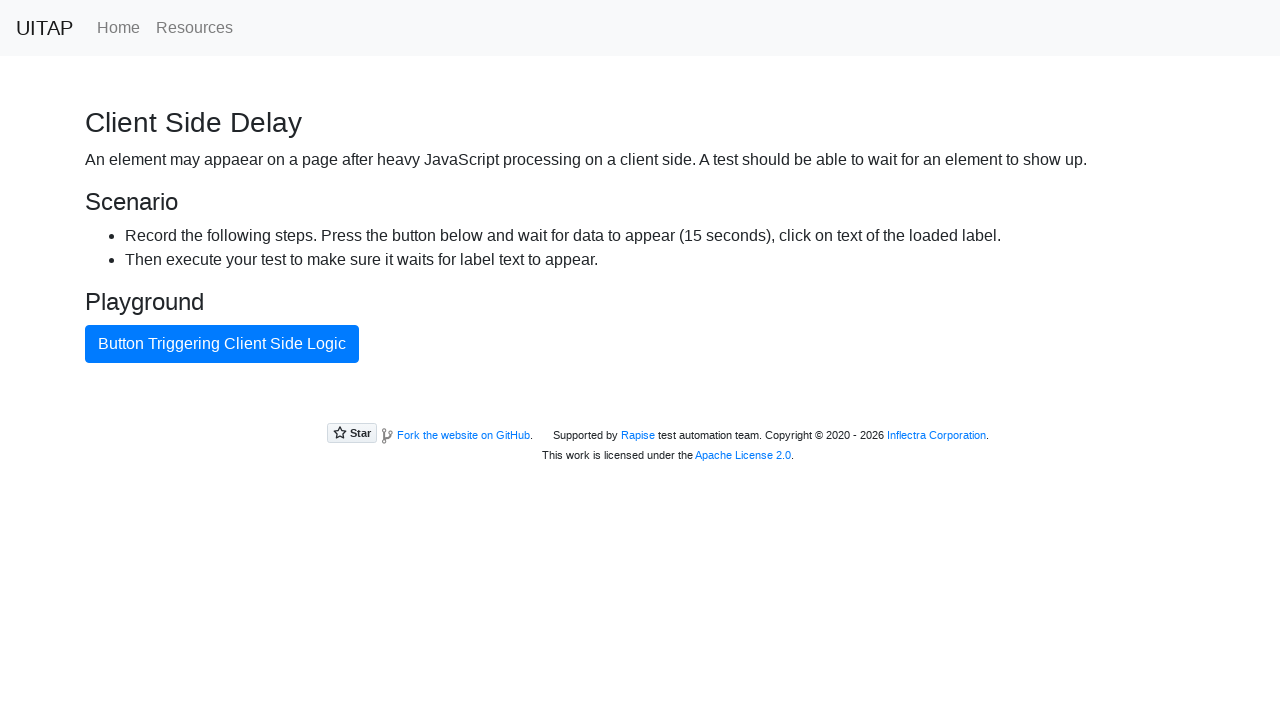

Clicked AJAX button to trigger client-side delay at (222, 344) on button:has-text('Button Triggering Client Side Logic')
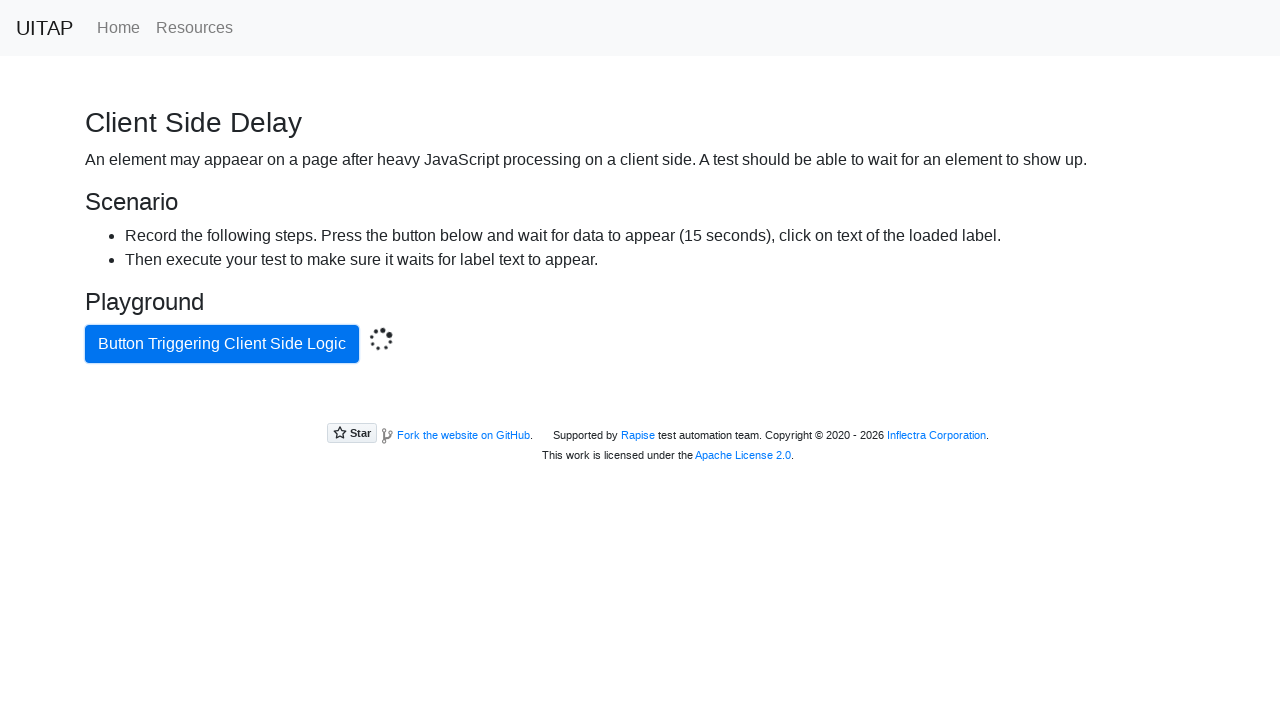

Waited for dynamically generated text to appear after client-side delay
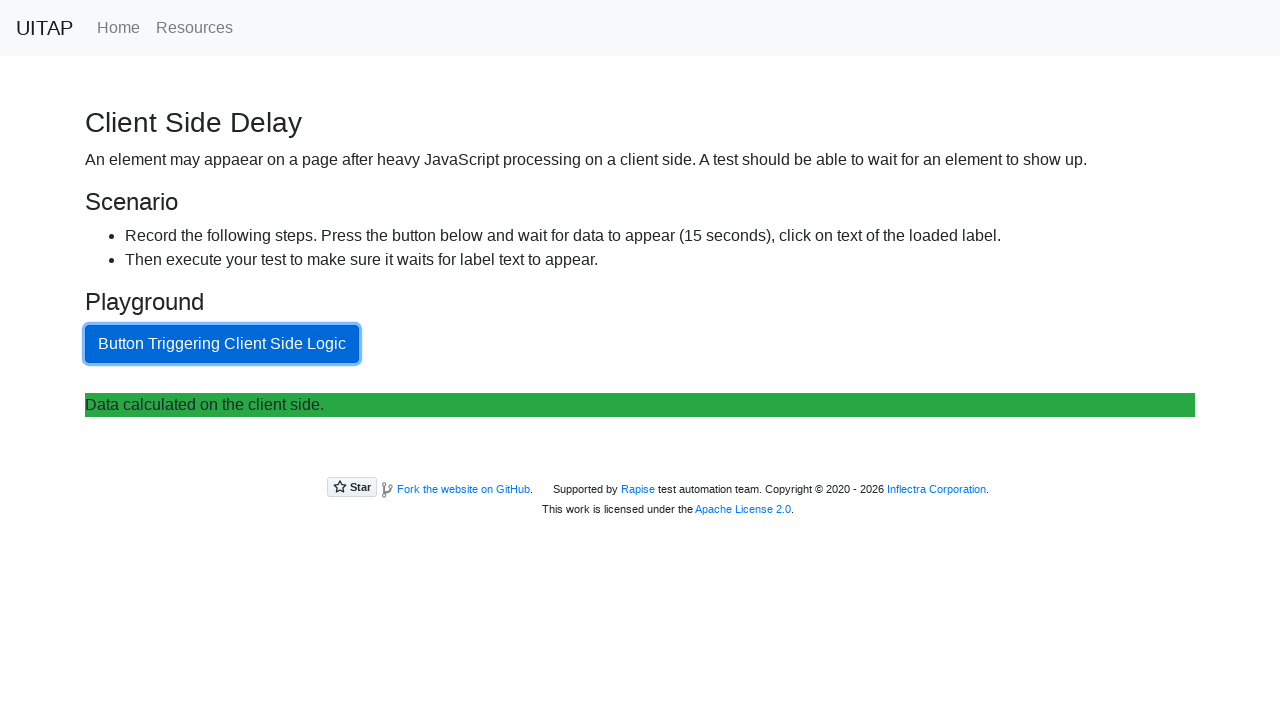

Verified that the success message displays 'Data calculated on the client side.'
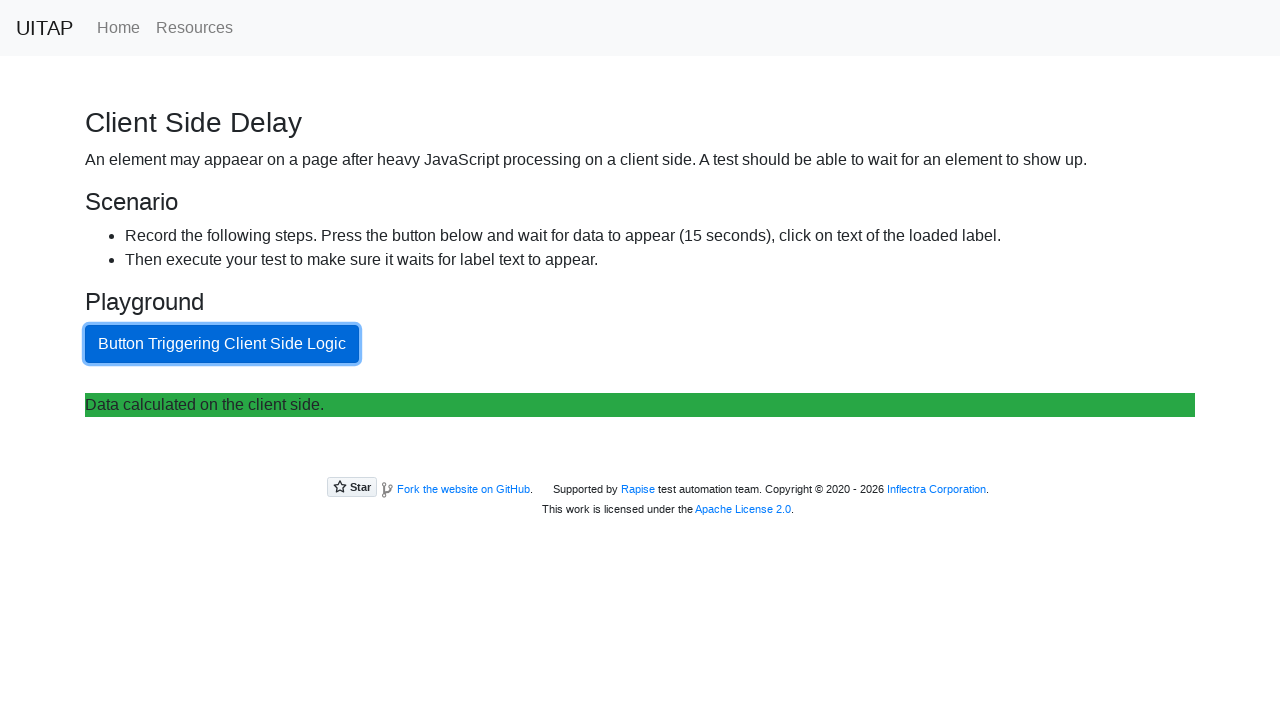

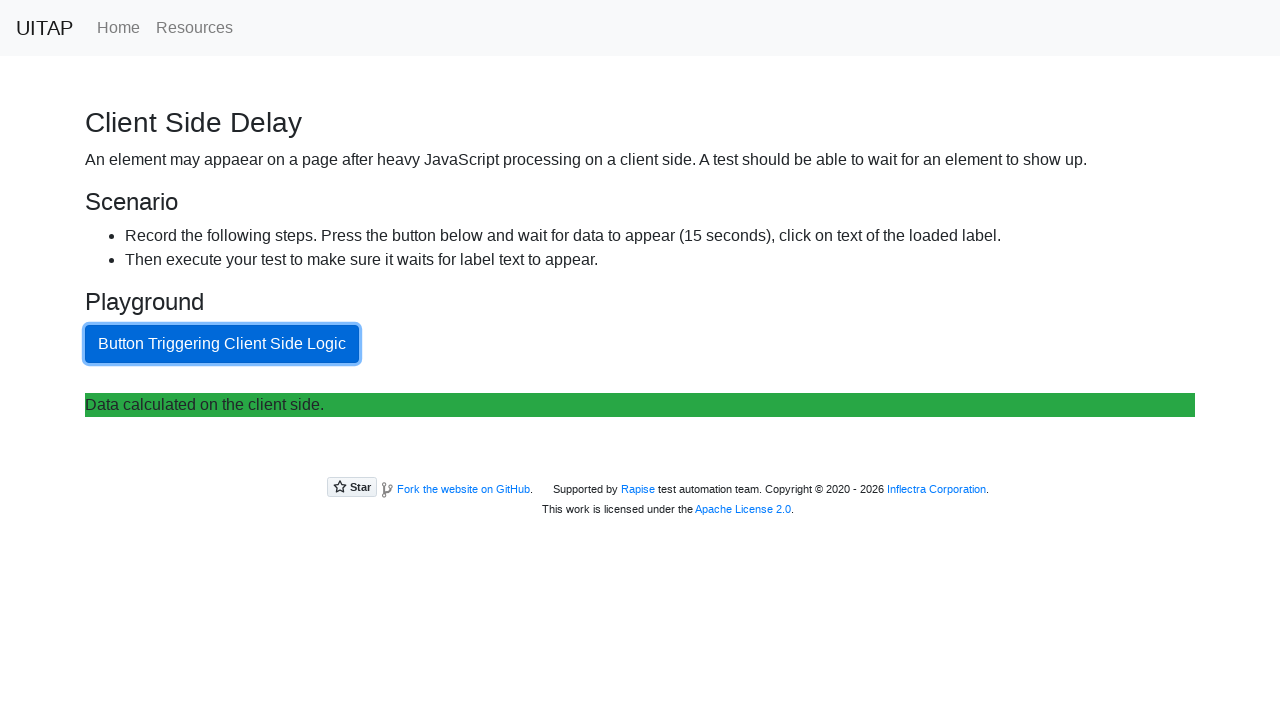